Tests creating multiple tasks and verifying they appear with correct counter

Starting URL: https://todomvc4tasj.herokuapp.com

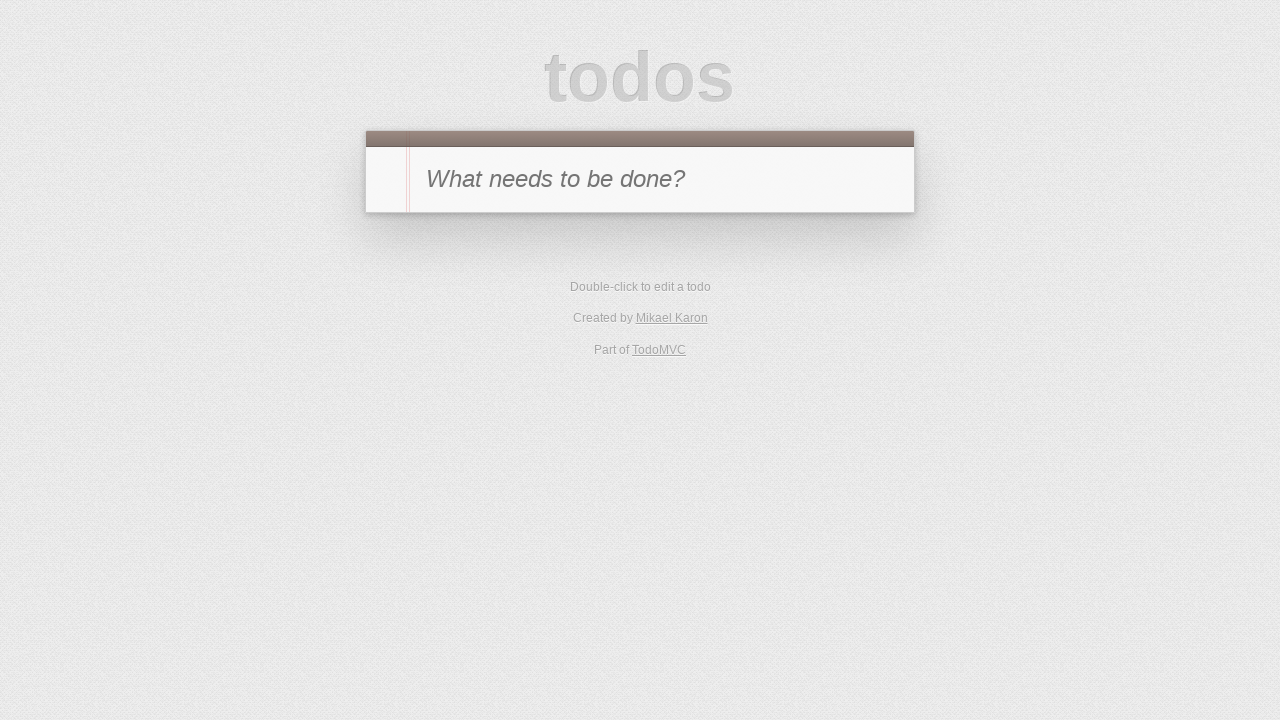

Filled new todo input with '1' on #new-todo
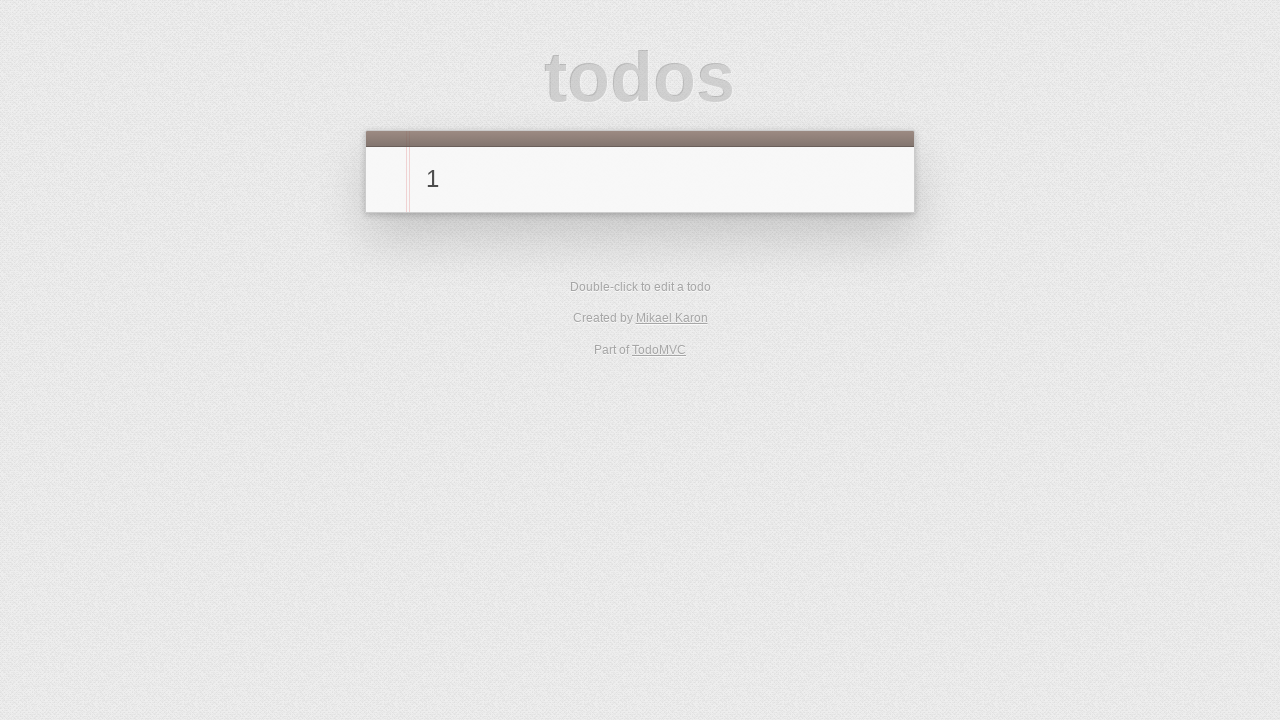

Pressed Enter to create first task on #new-todo
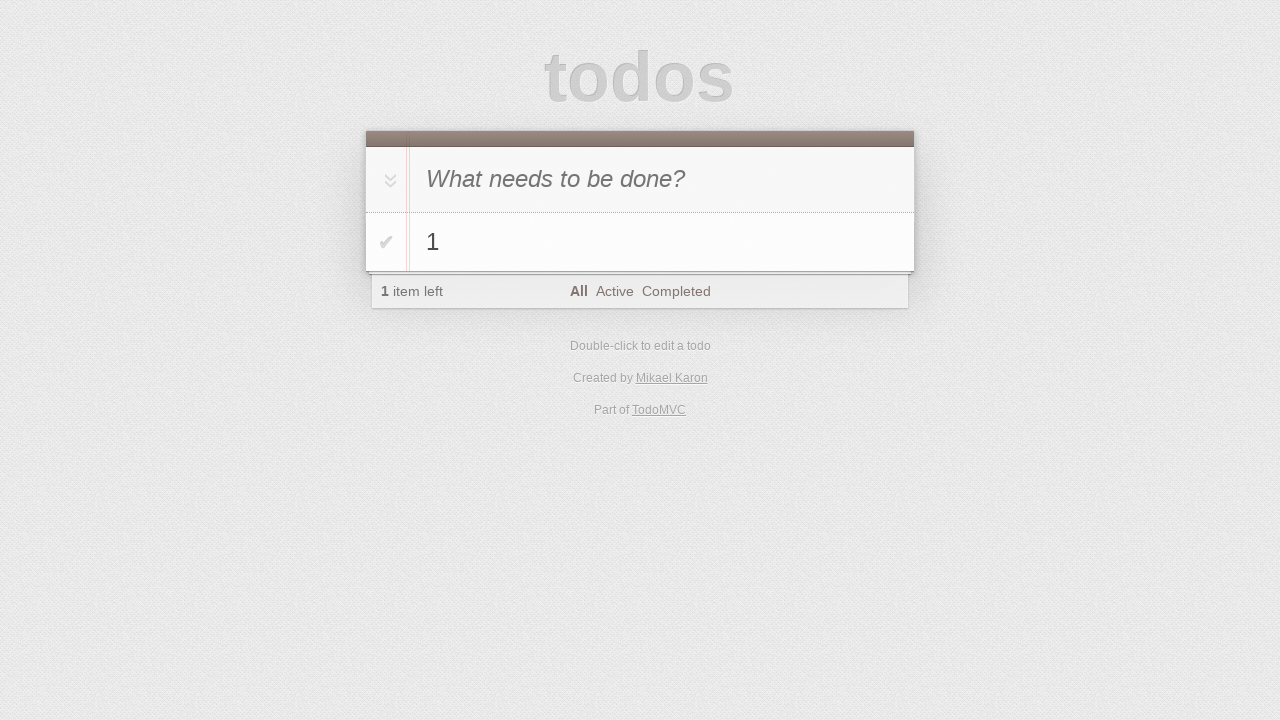

Filled new todo input with '2' on #new-todo
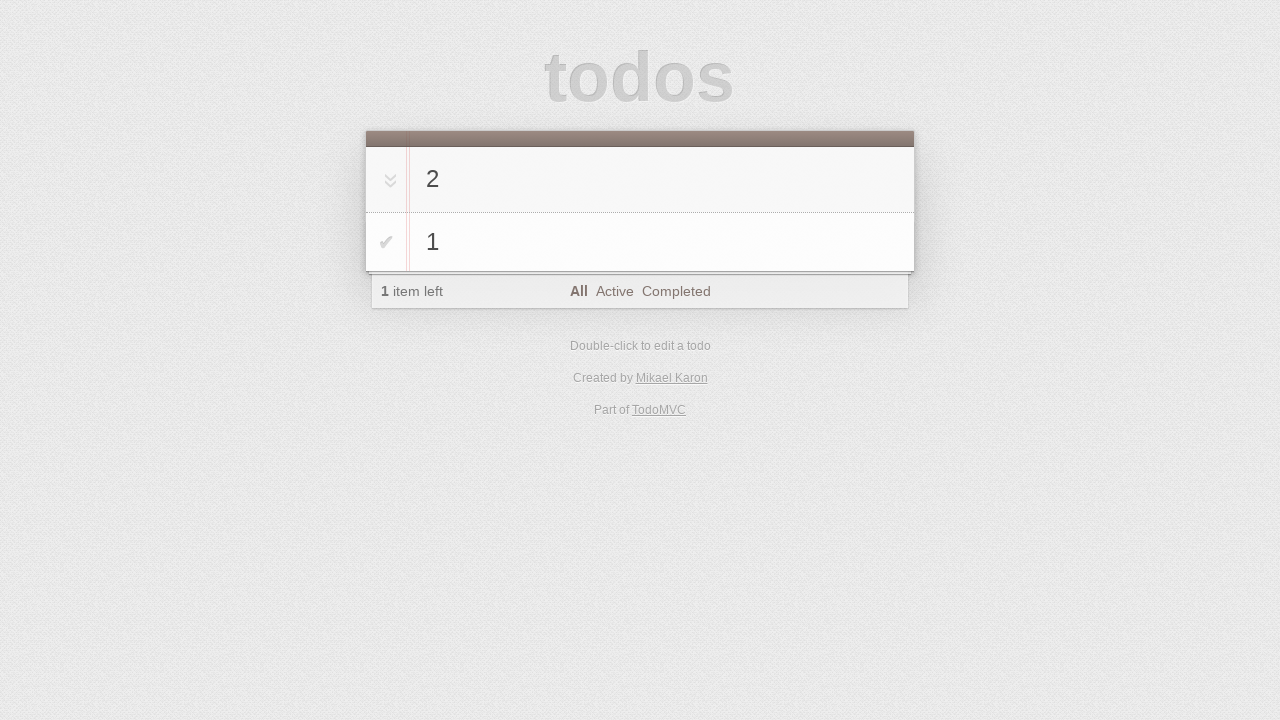

Pressed Enter to create second task on #new-todo
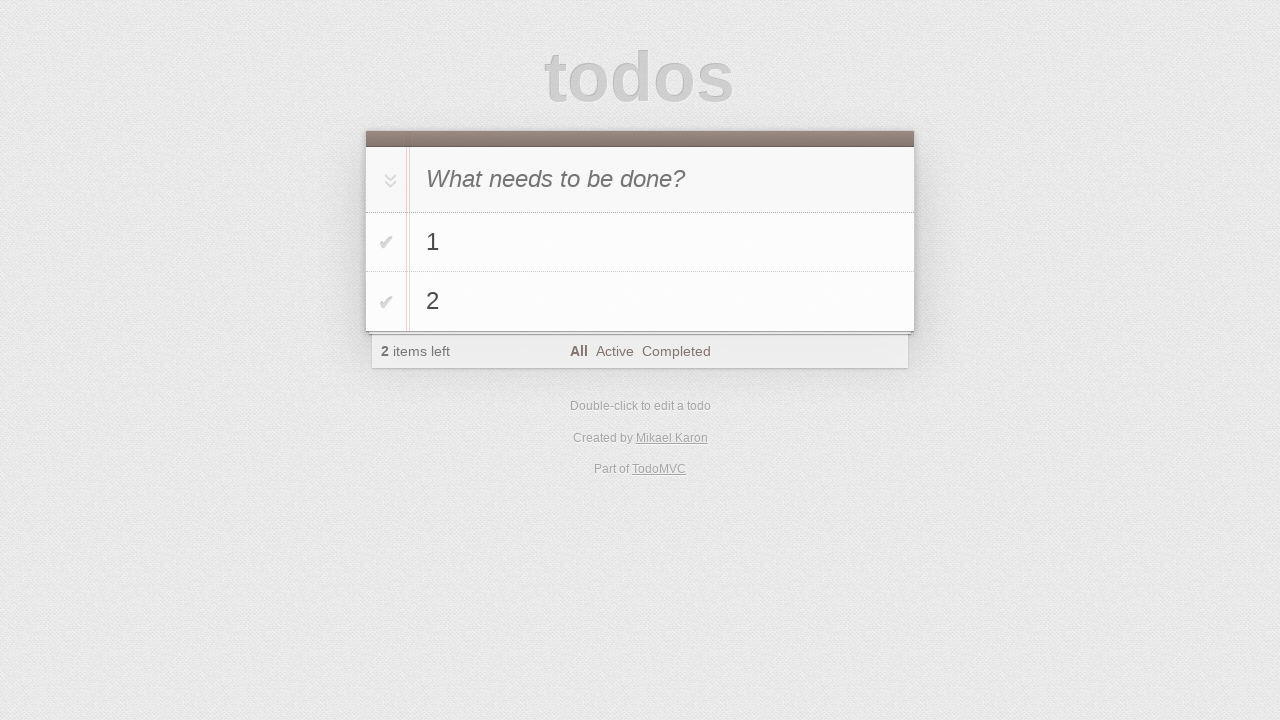

Filled new todo input with '3' on #new-todo
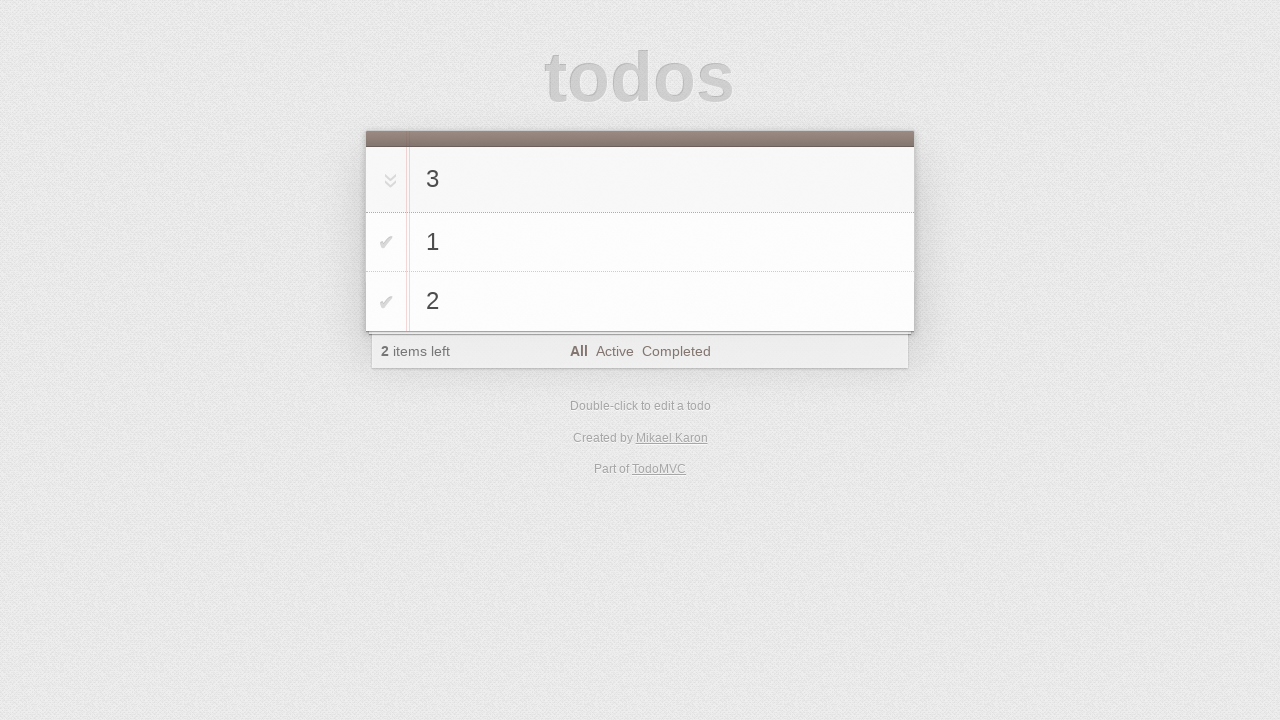

Pressed Enter to create third task on #new-todo
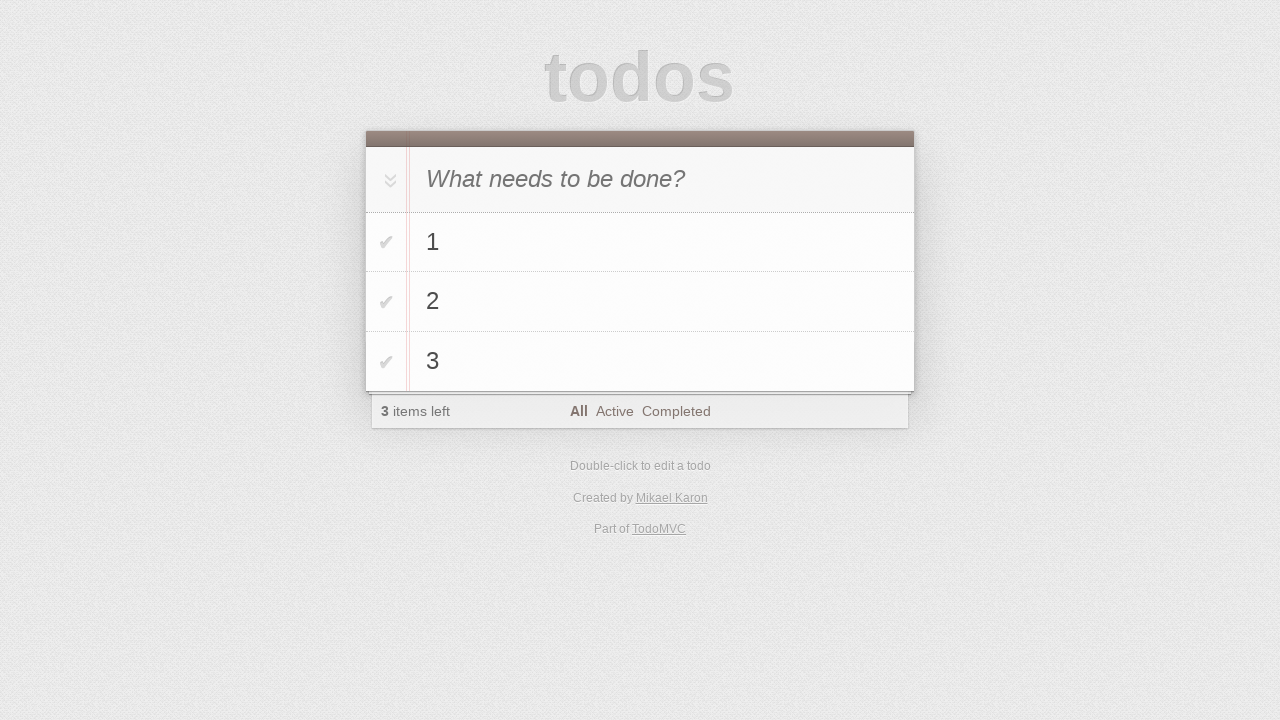

Verified items left counter shows 3
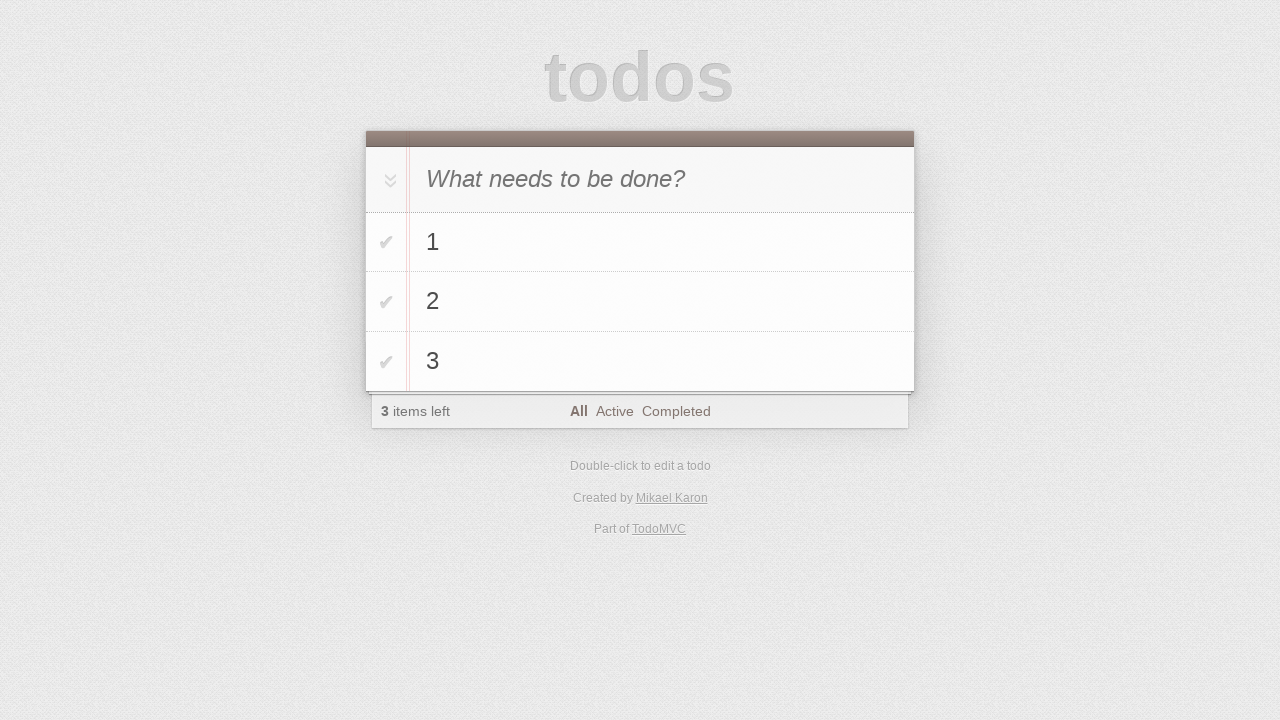

Verified first task '1' is displayed
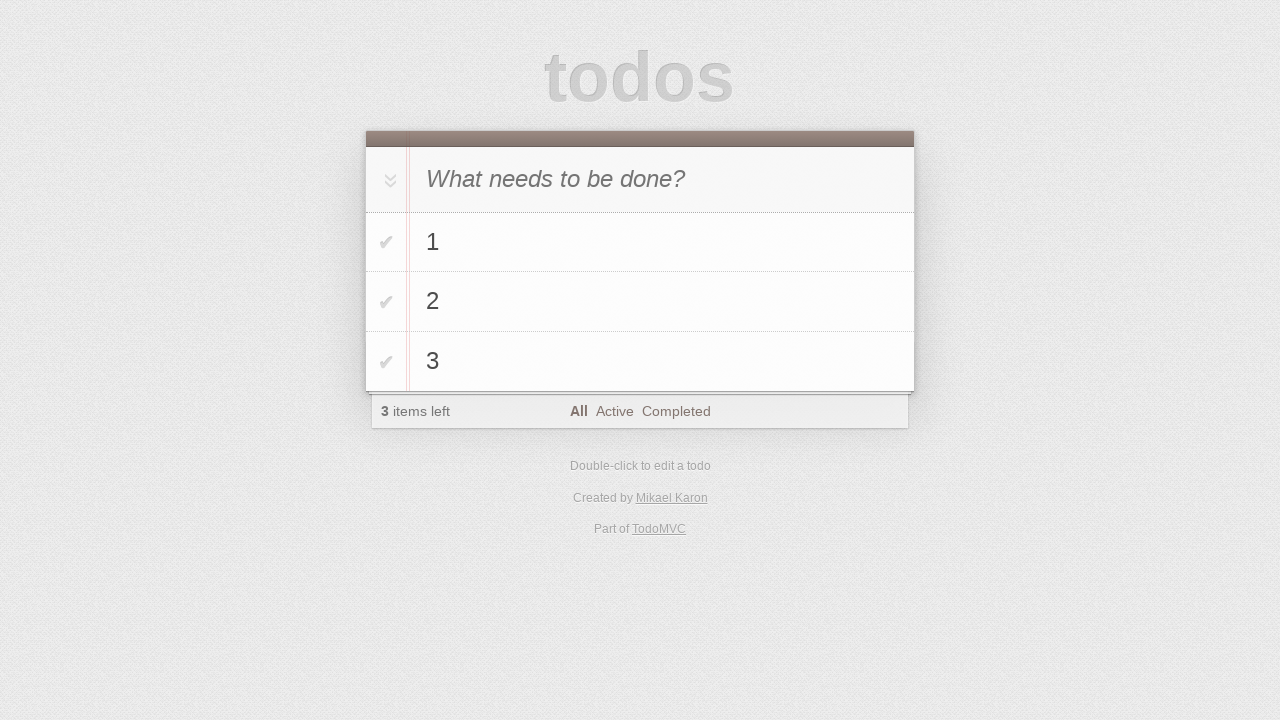

Verified second task '2' is displayed
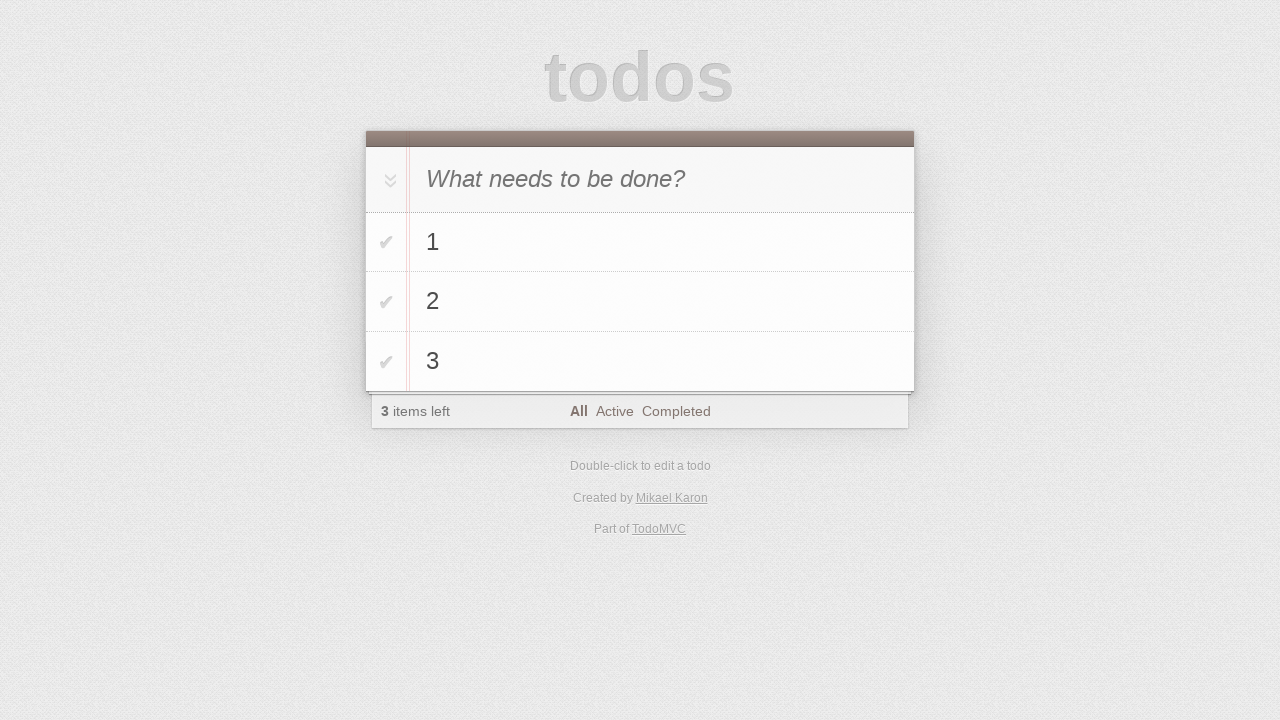

Verified third task '3' is displayed
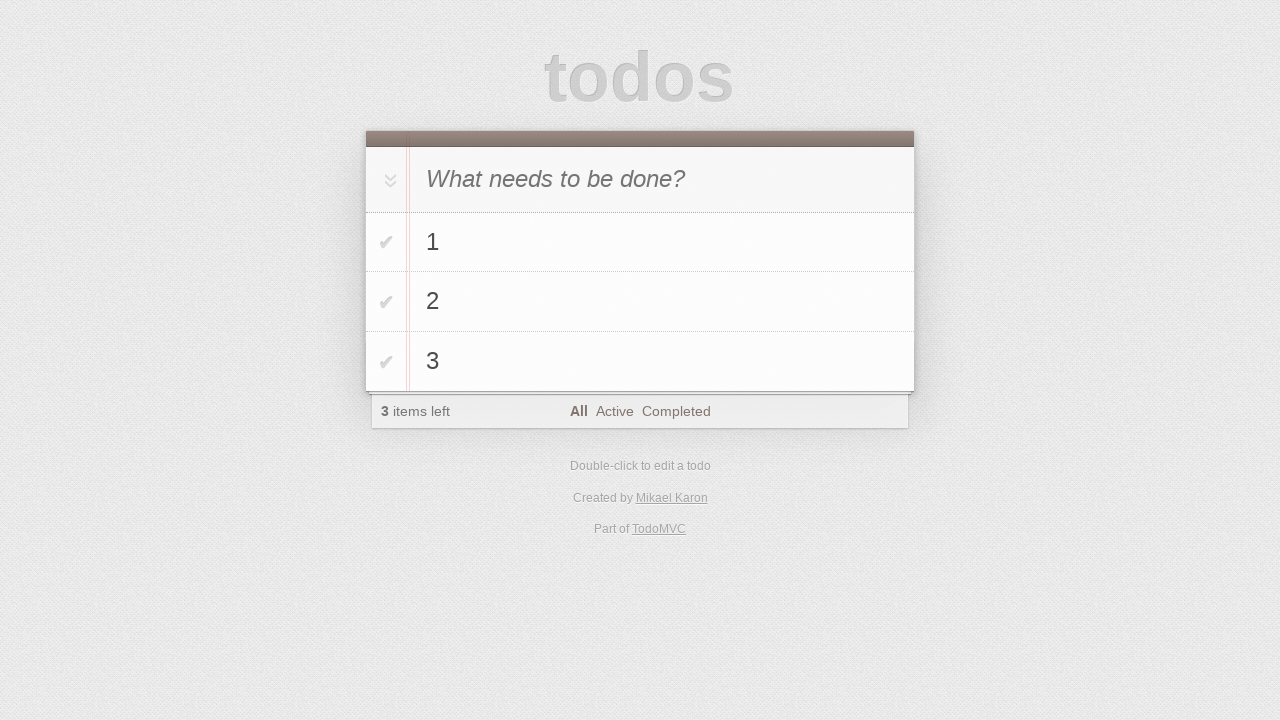

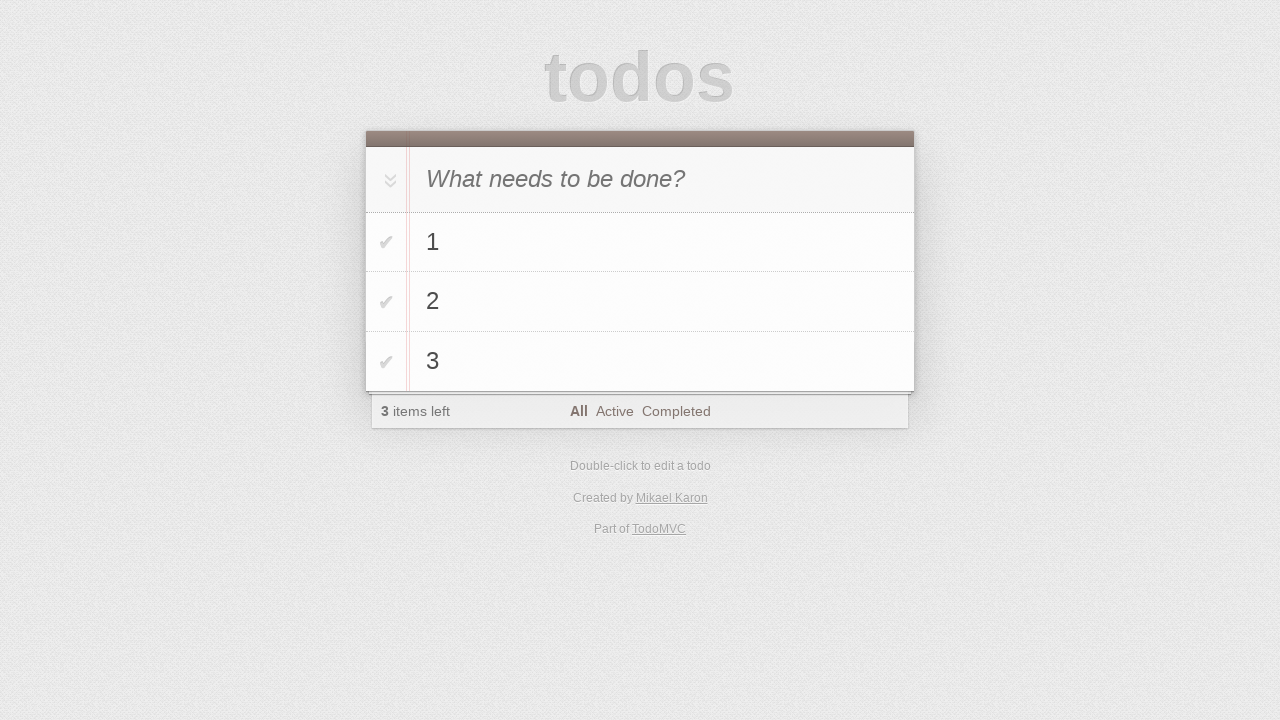